Tests JavaScript alert by clicking the alert button and accepting it, then verifying the result message

Starting URL: https://the-internet.herokuapp.com/javascript_alerts

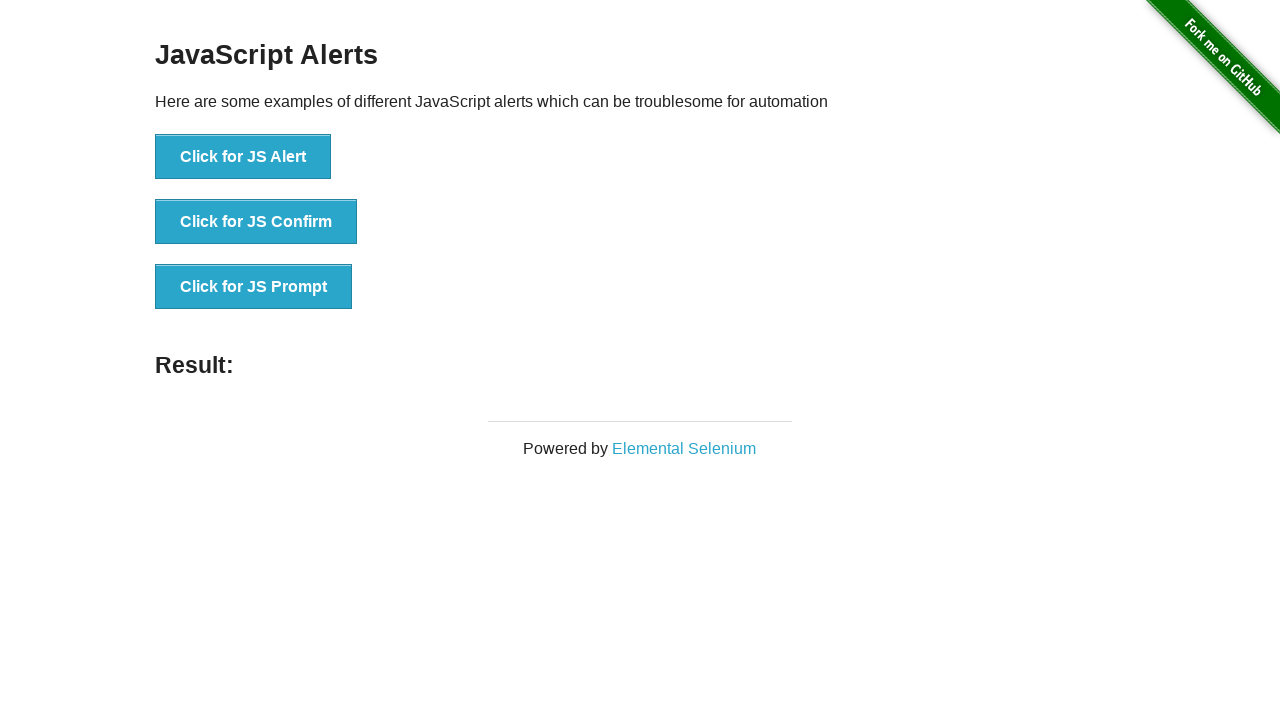

Clicked JS Alert button at (243, 157) on xpath=//button[contains(text(),'JS Alert')]
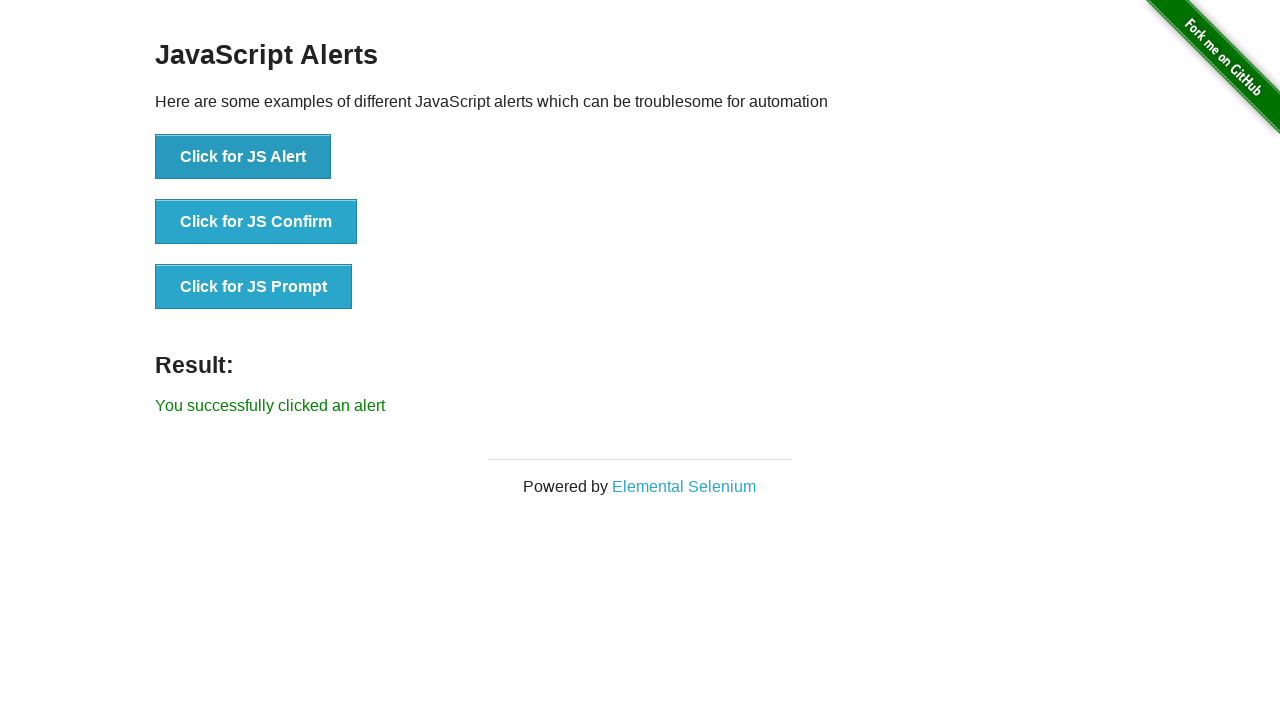

Set up dialog handler to accept alerts
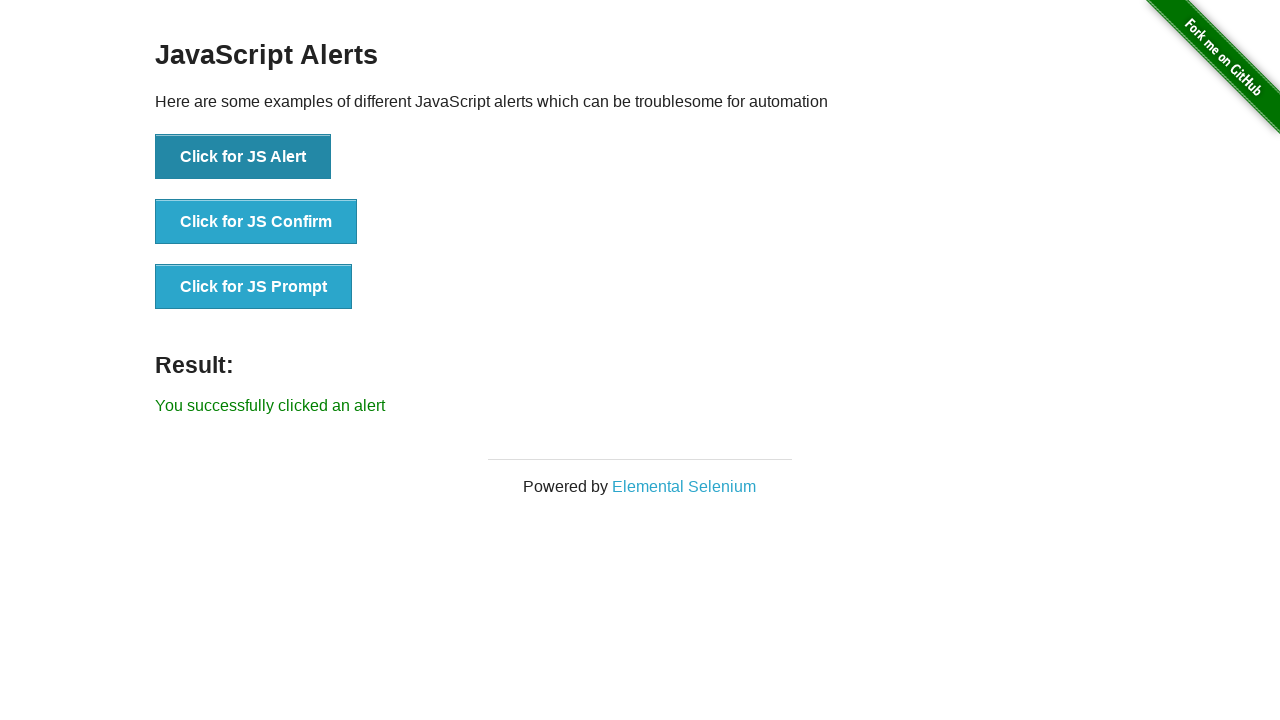

Clicked JS Alert button to trigger alert at (243, 157) on xpath=//button[contains(text(),'JS Alert')]
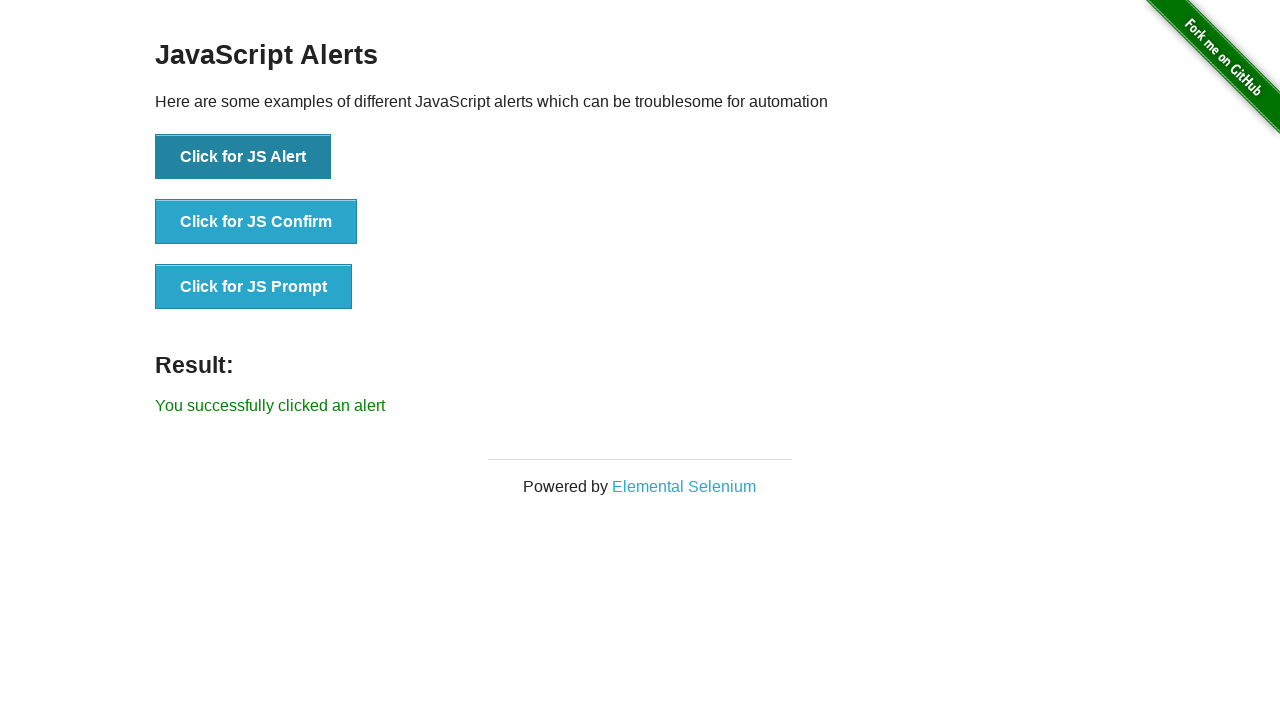

Result message appeared after accepting alert
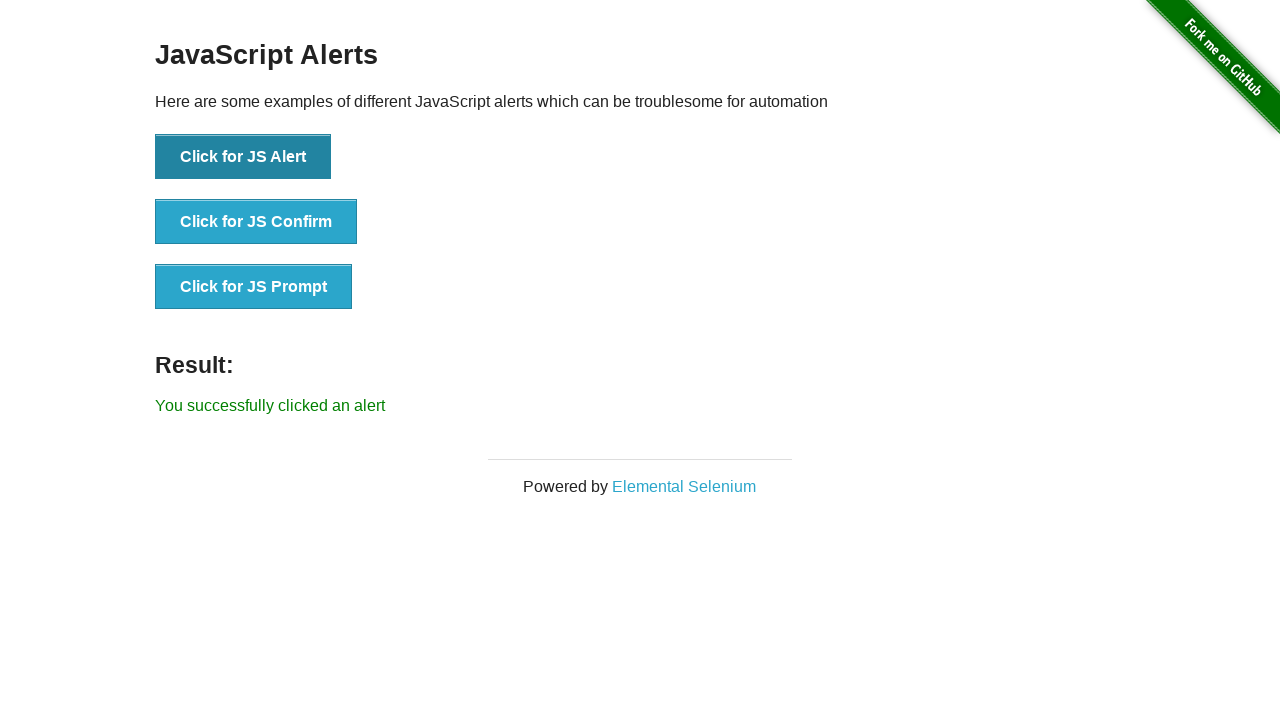

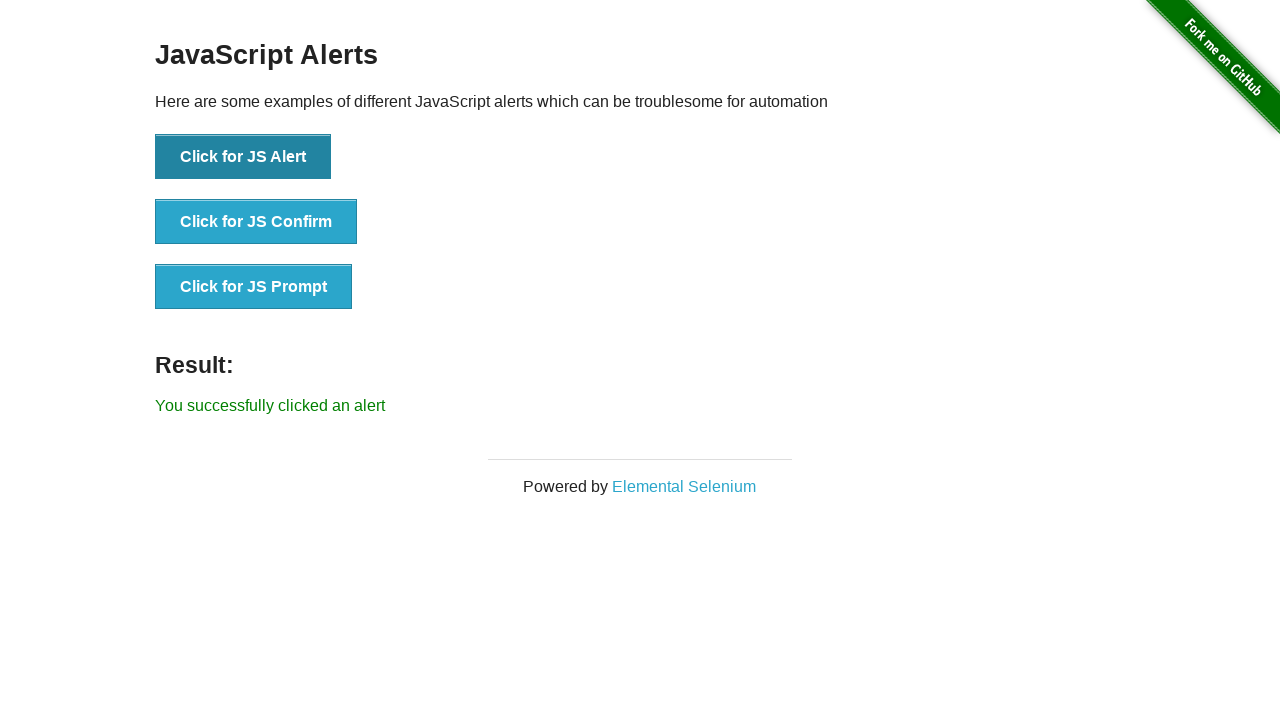